Tests window handling by navigating to a page that opens a new window, switching between parent and child windows, and verifying content in each window

Starting URL: https://the-internet.herokuapp.com/

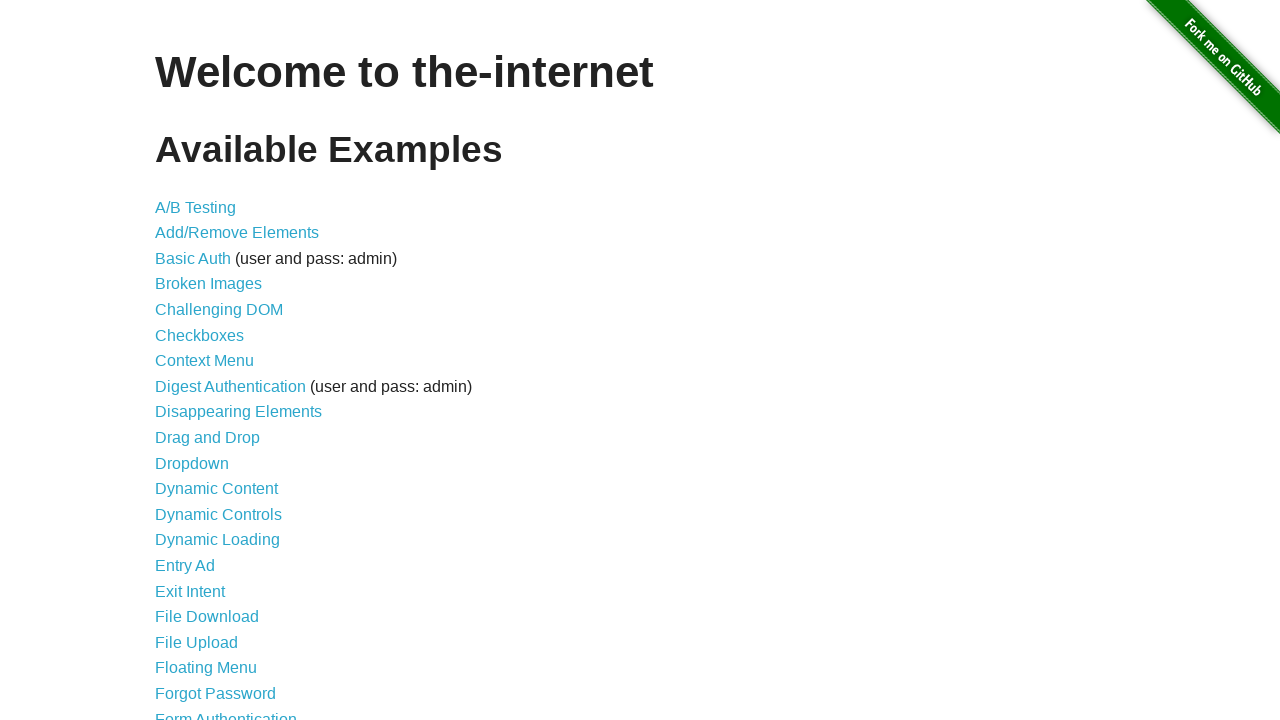

Clicked on the Windows link at (218, 369) on xpath=//li/a[@href='/windows']
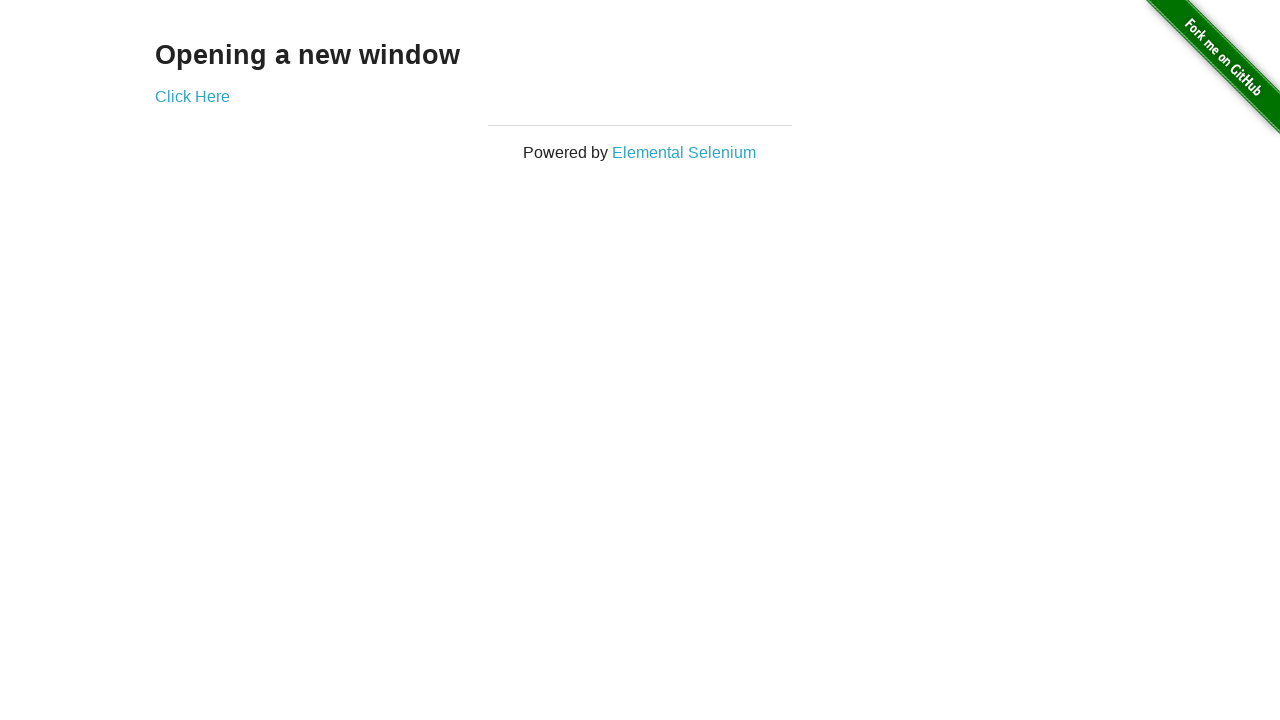

Clicked 'Click Here' link to open new window at (192, 96) on xpath=//div/a[@href='/windows/new']
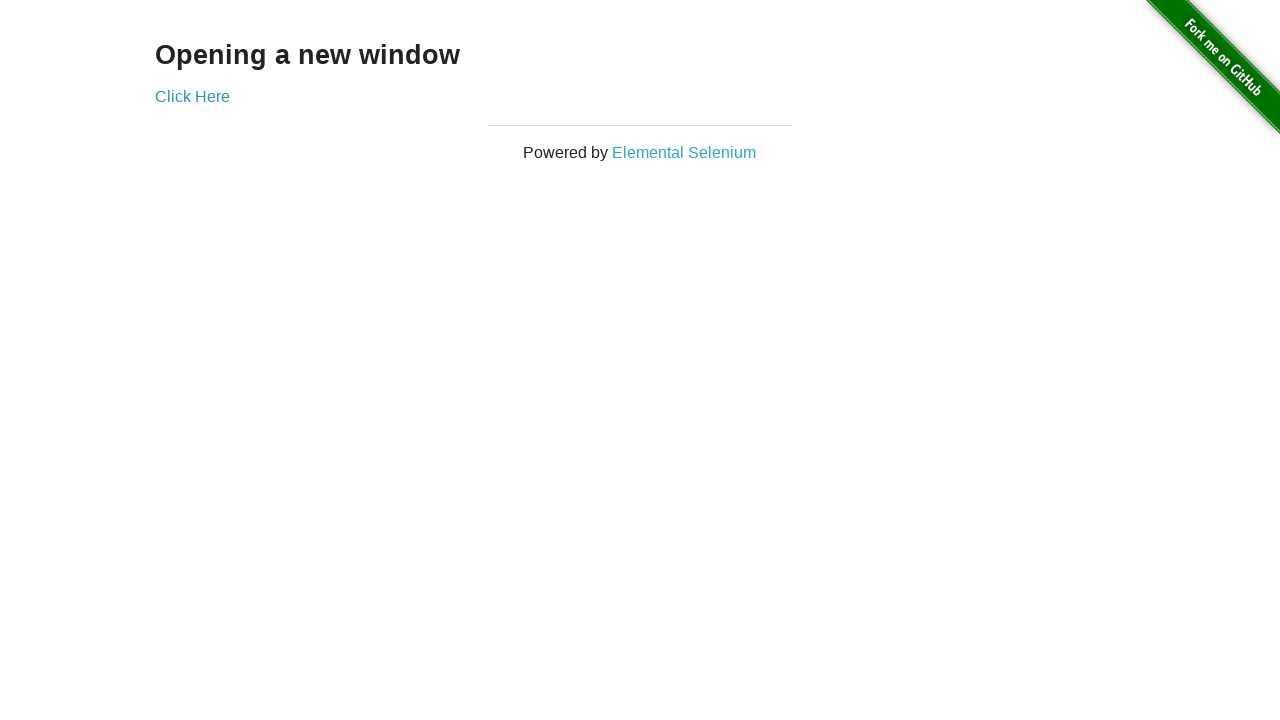

New window popup captured and assigned
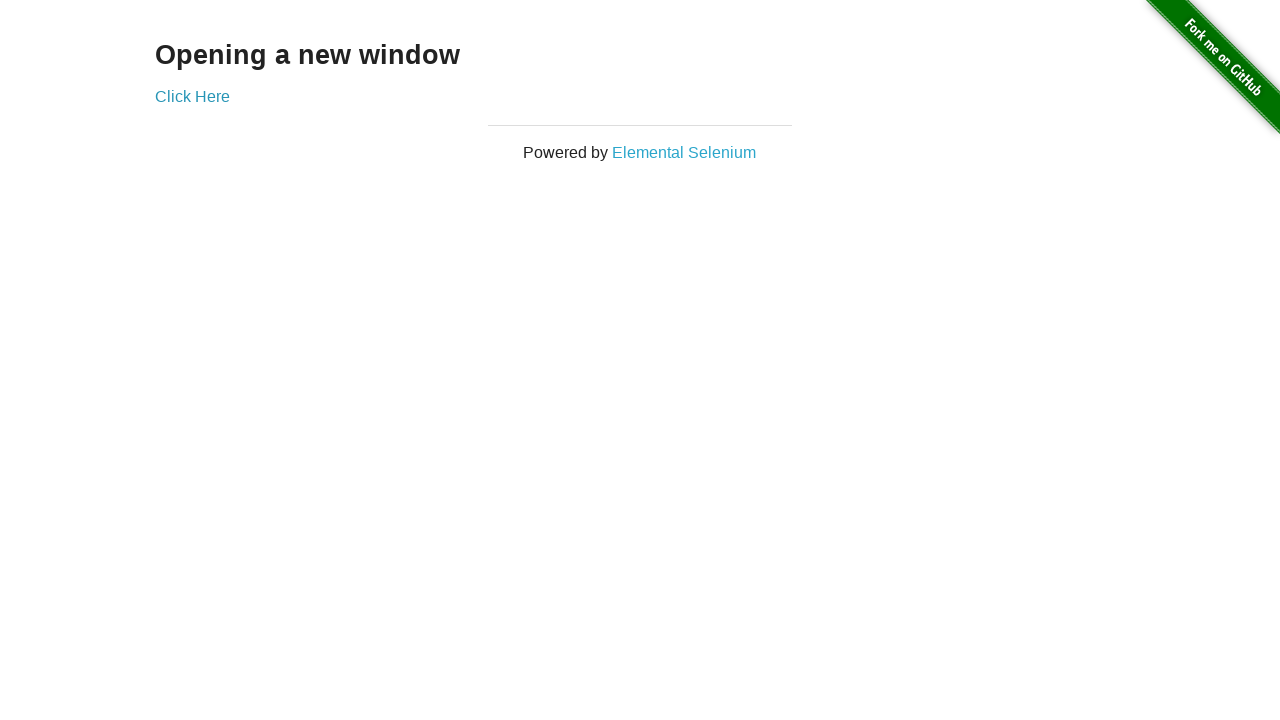

Retrieved text content from new window
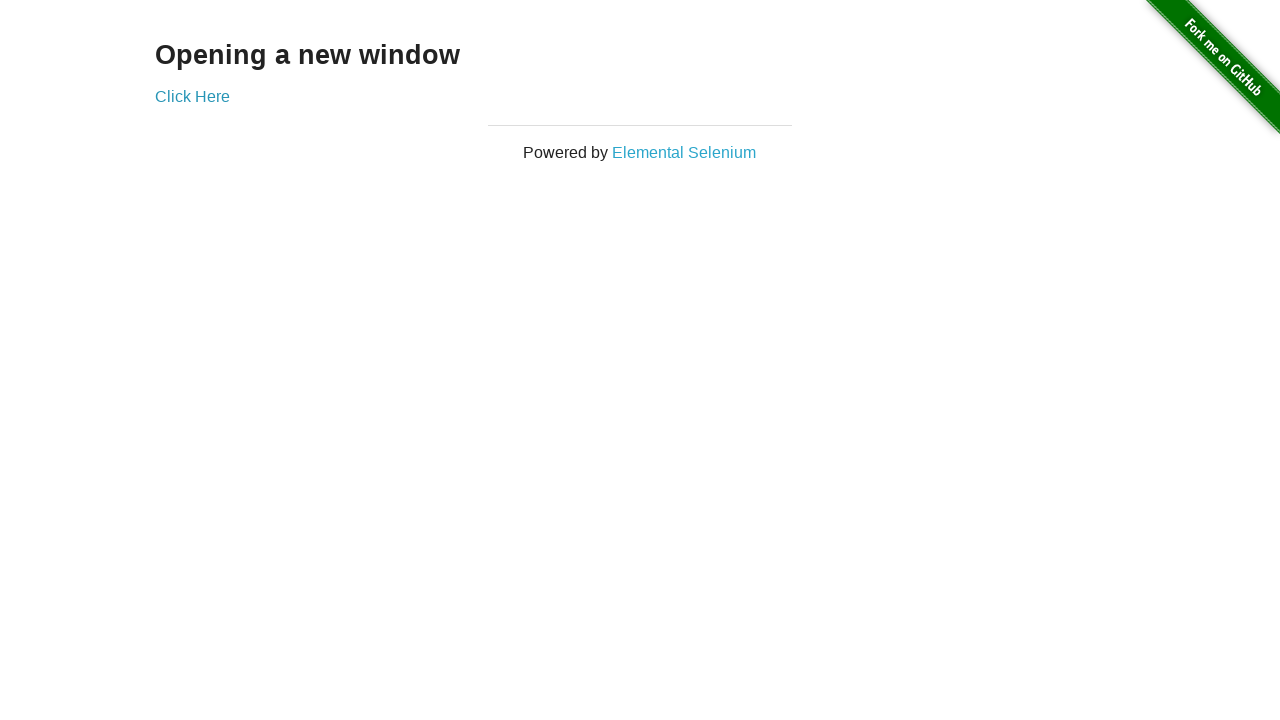

Retrieved text content from original window
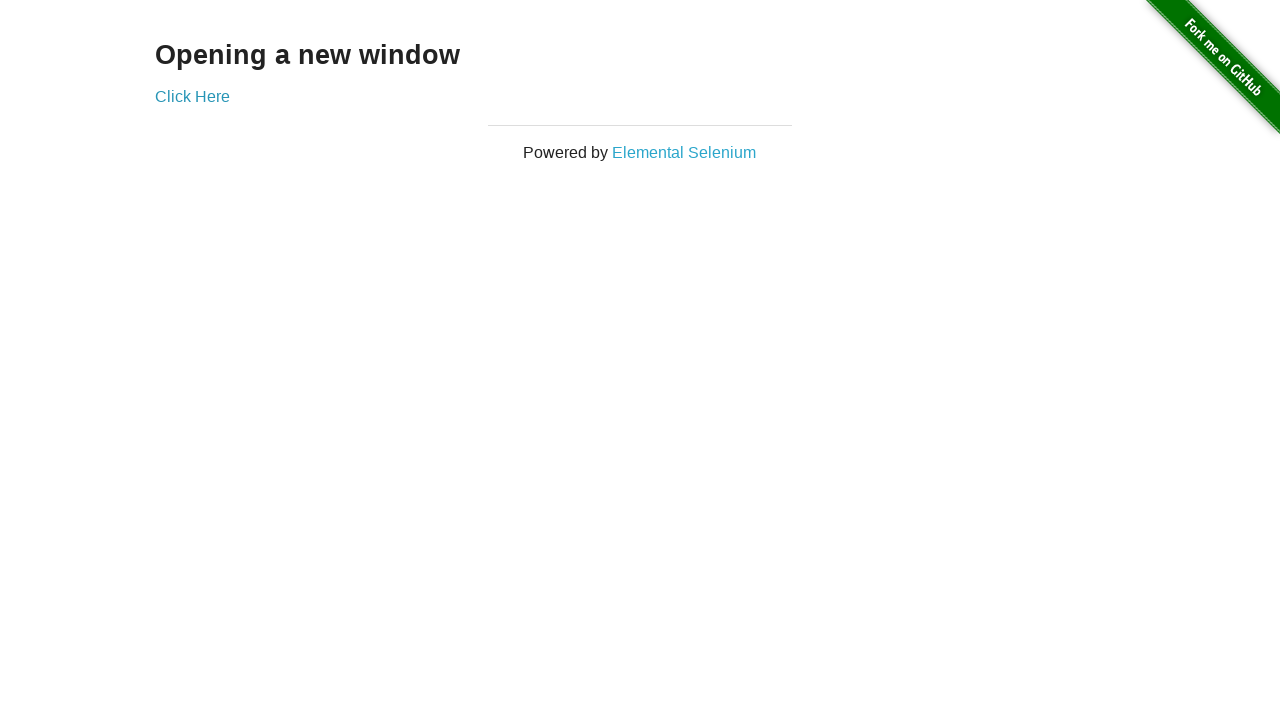

Closed the new window
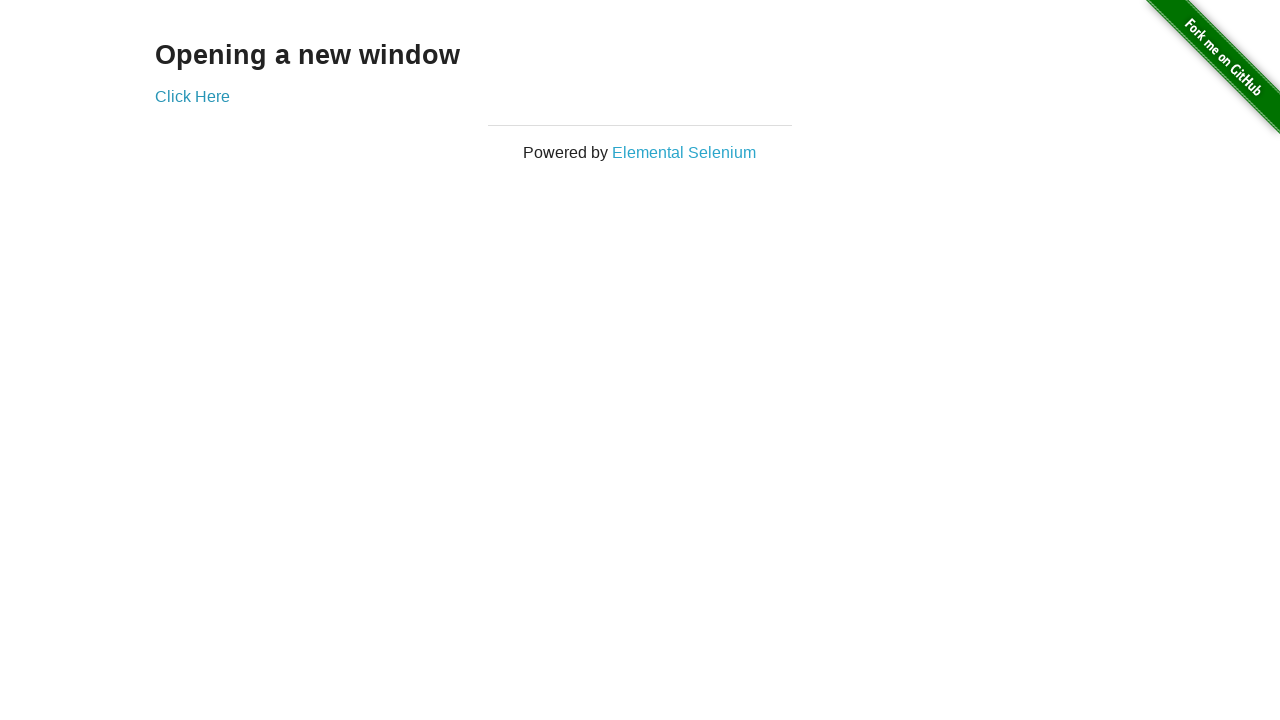

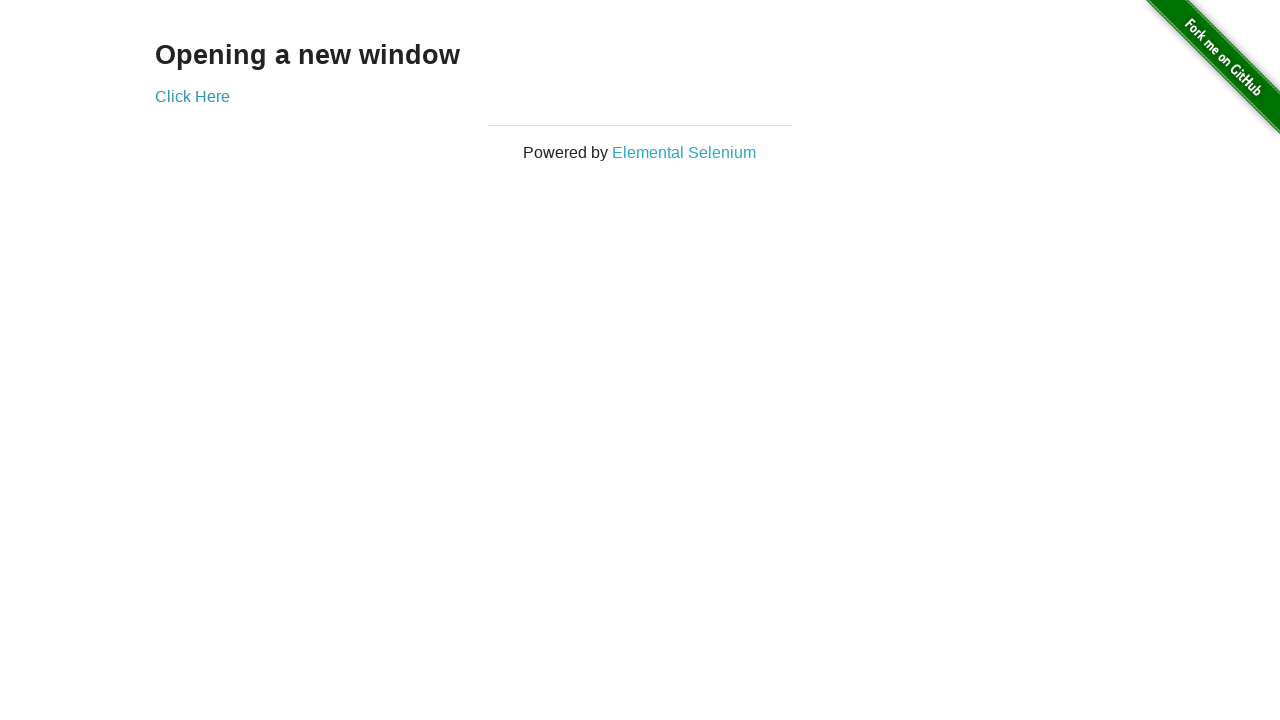